Tests infinite scroll functionality by using mouse wheel to scroll down repeatedly

Starting URL: https://the-internet.herokuapp.com

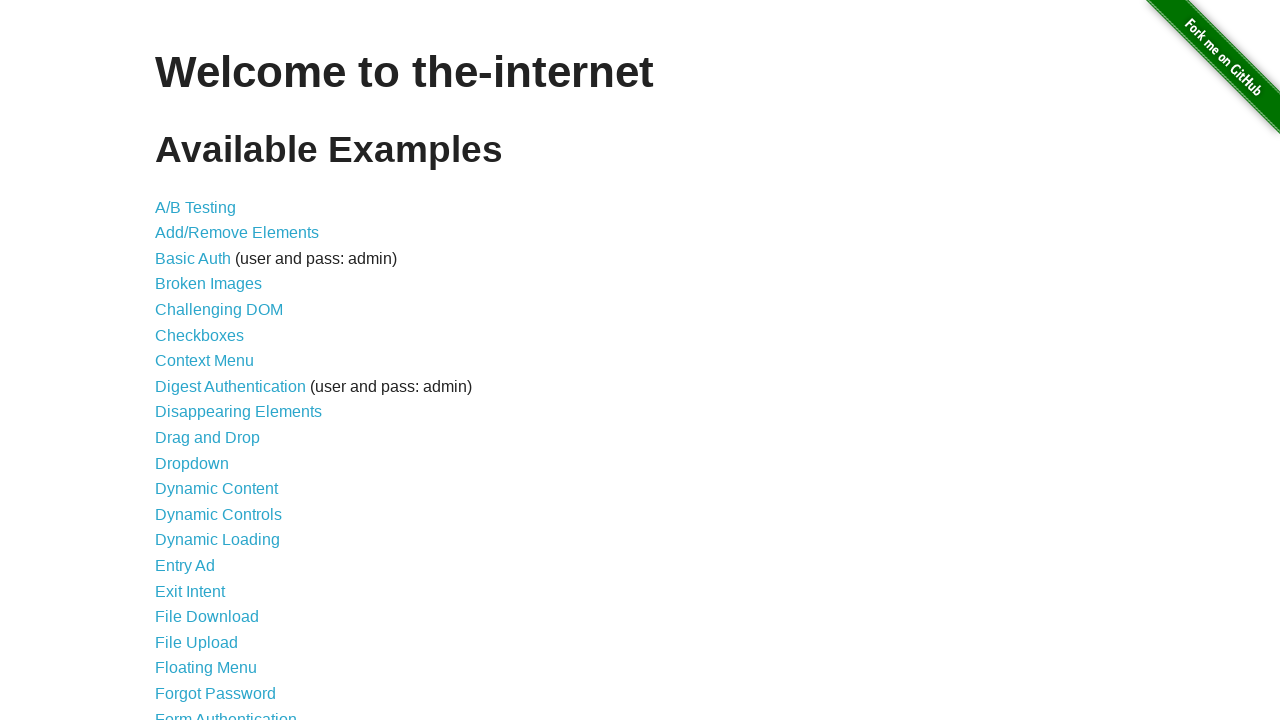

Clicked on Infinite Scroll link at (201, 360) on internal:role=link[name="Infinite Scroll"i]
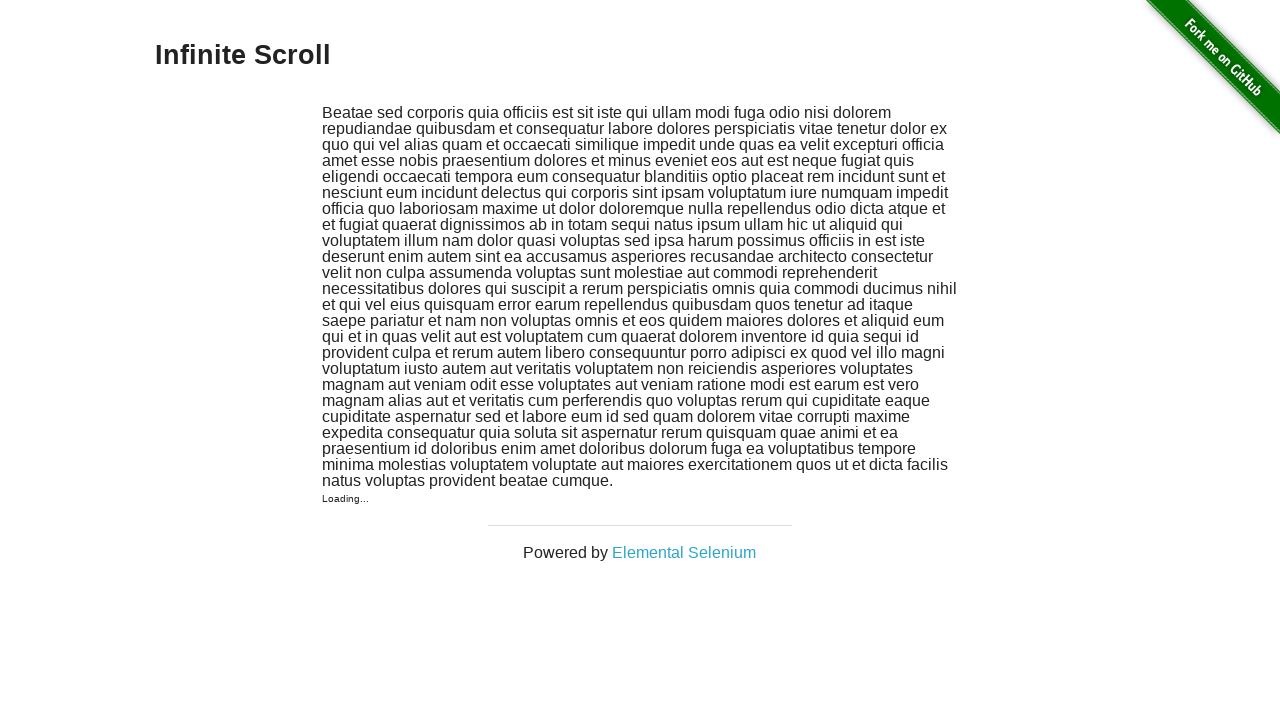

Page load state completed
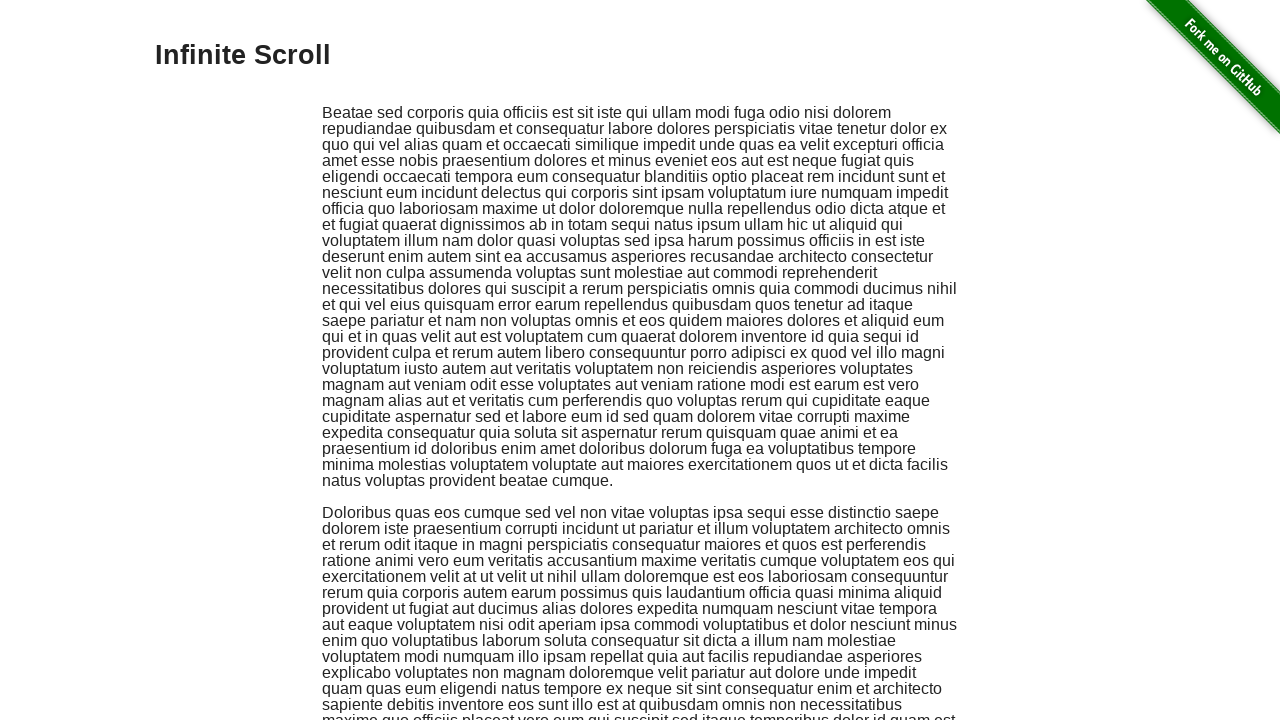

Infinite Scroll header element loaded
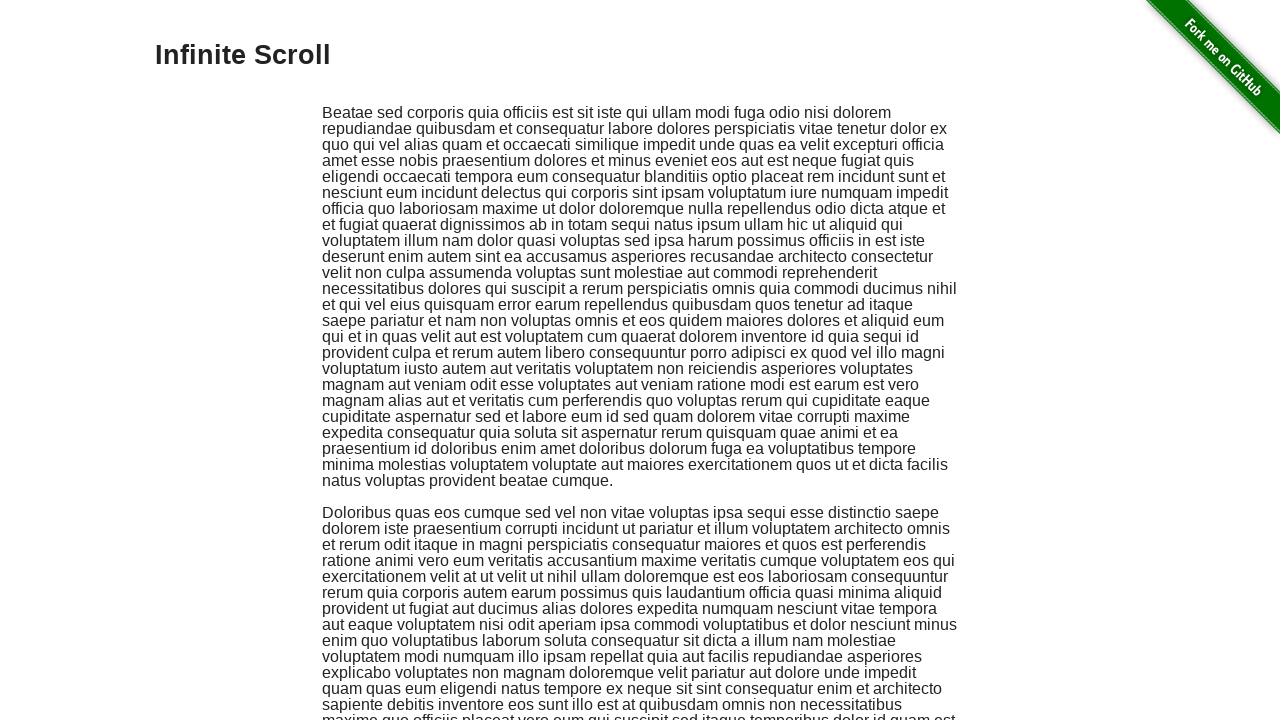

Hovered over Infinite Scroll header at (640, 56) on xpath=//h3[text()='Infinite Scroll']
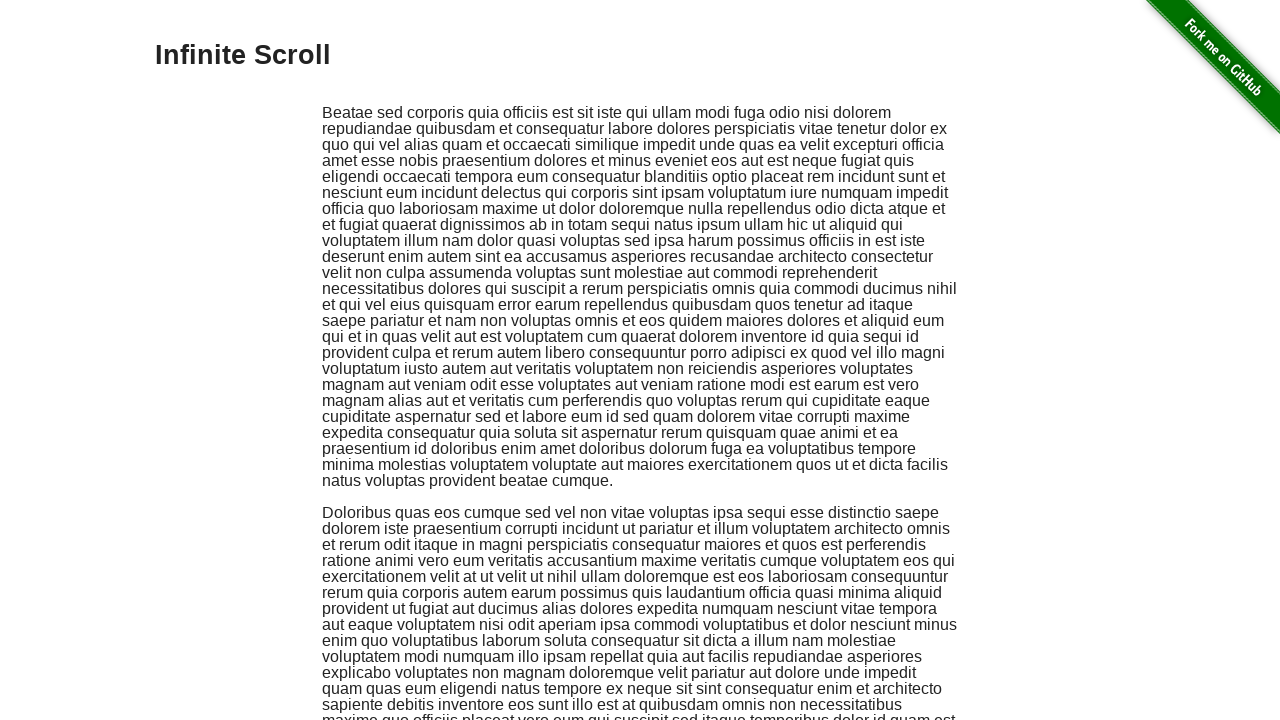

Scrolled down with mouse wheel (iteration 1 of 5)
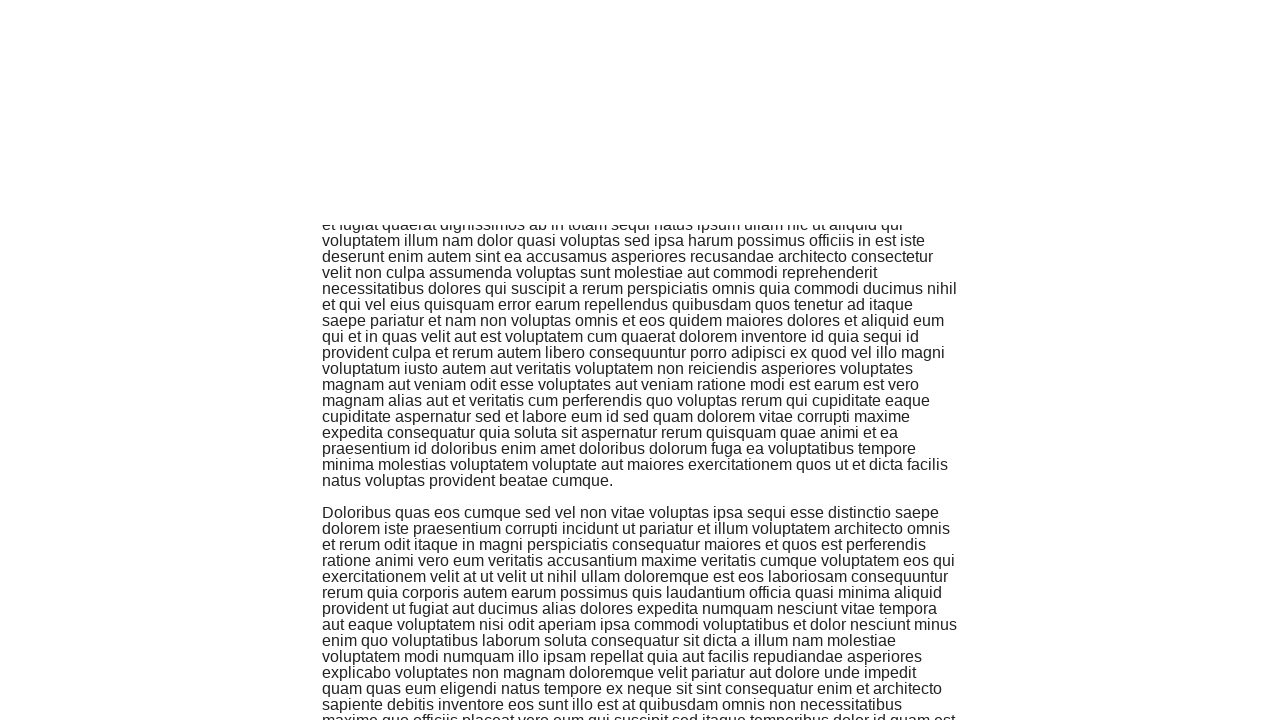

Waited 1 second after scroll (iteration 1 of 5)
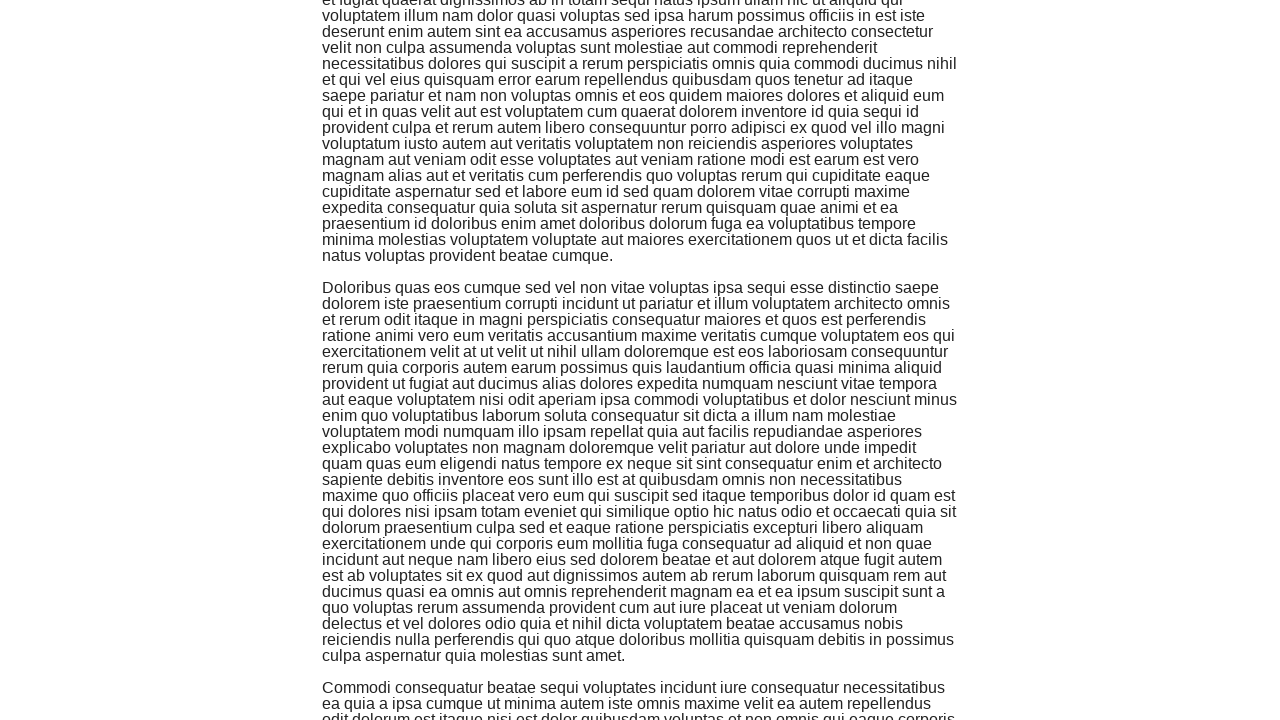

Scrolled down with mouse wheel (iteration 2 of 5)
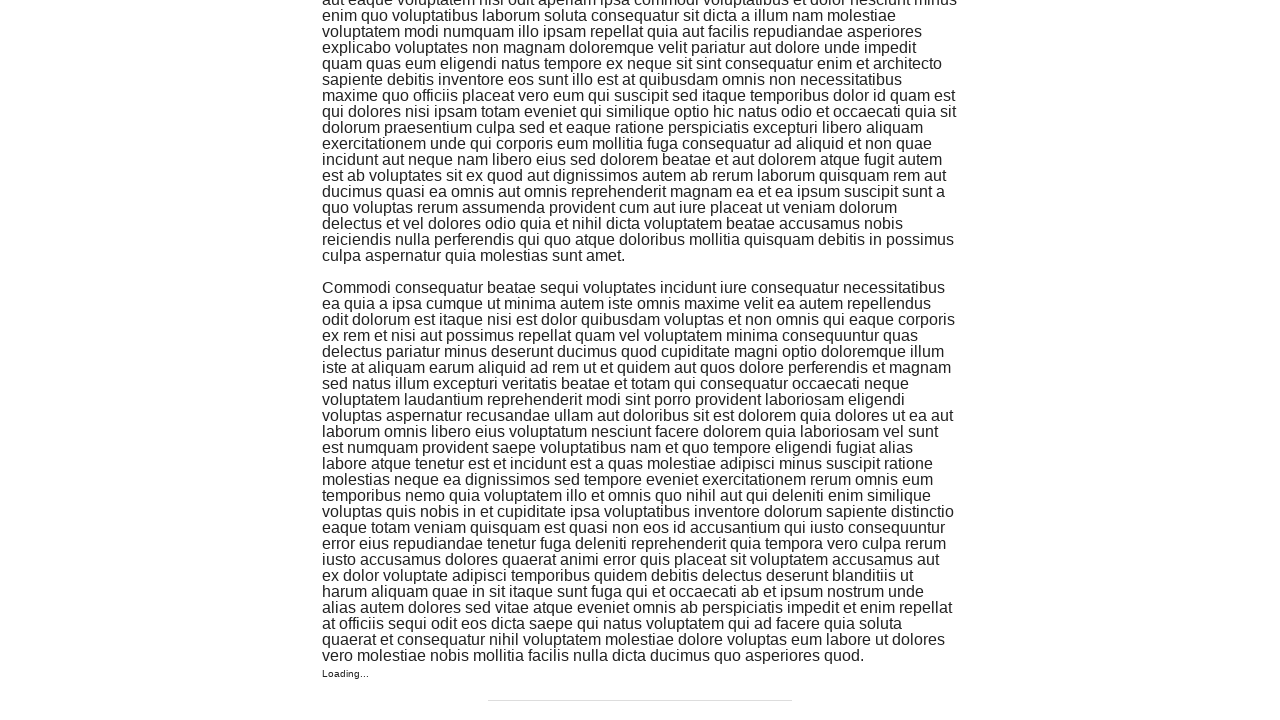

Waited 1 second after scroll (iteration 2 of 5)
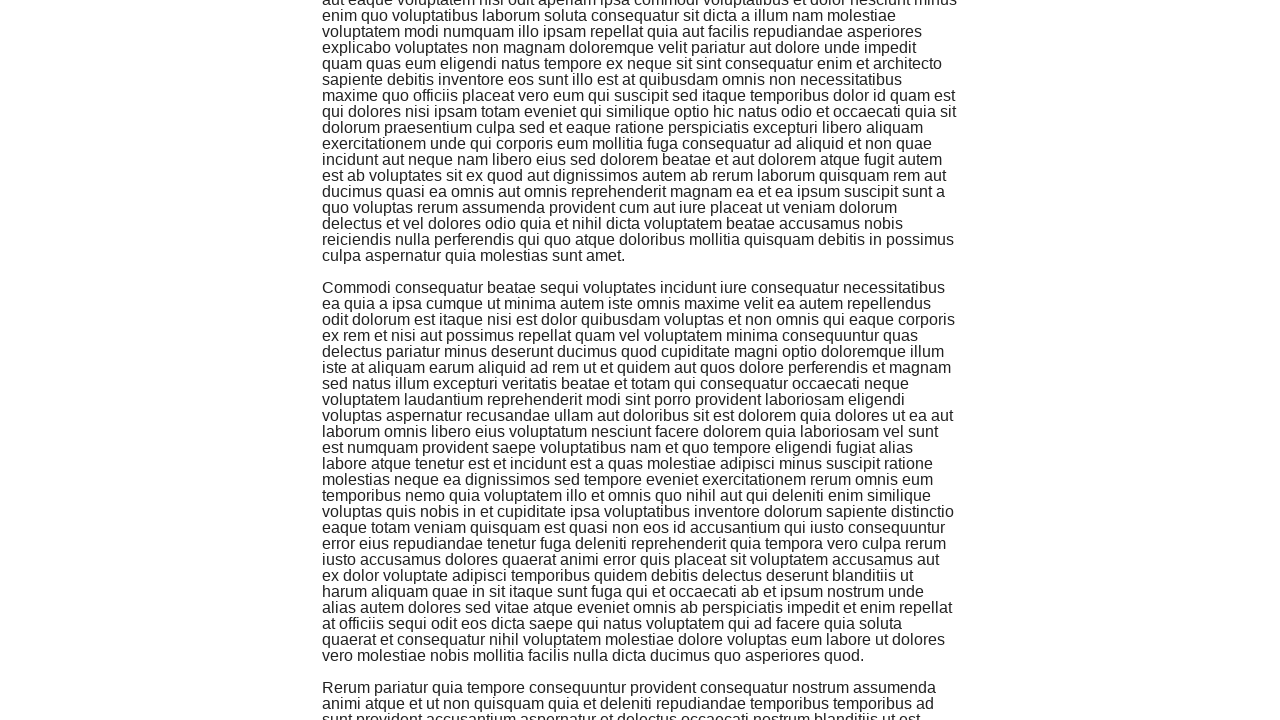

Scrolled down with mouse wheel (iteration 3 of 5)
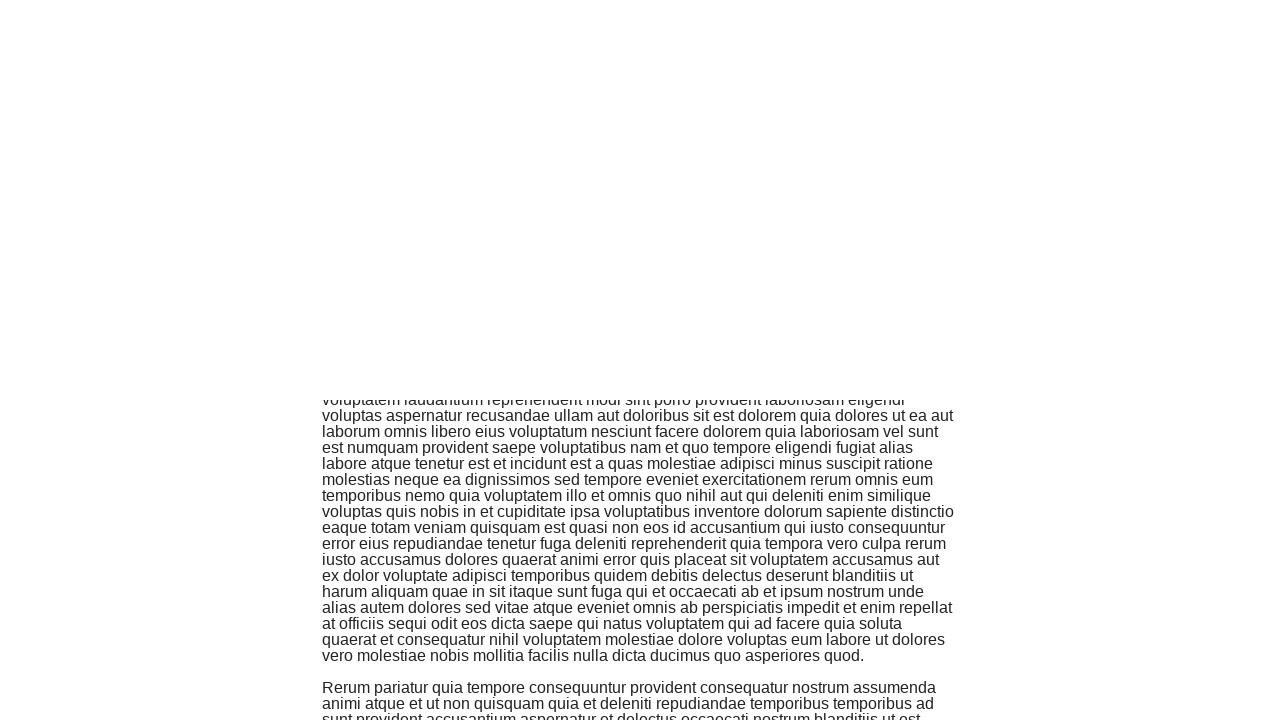

Waited 1 second after scroll (iteration 3 of 5)
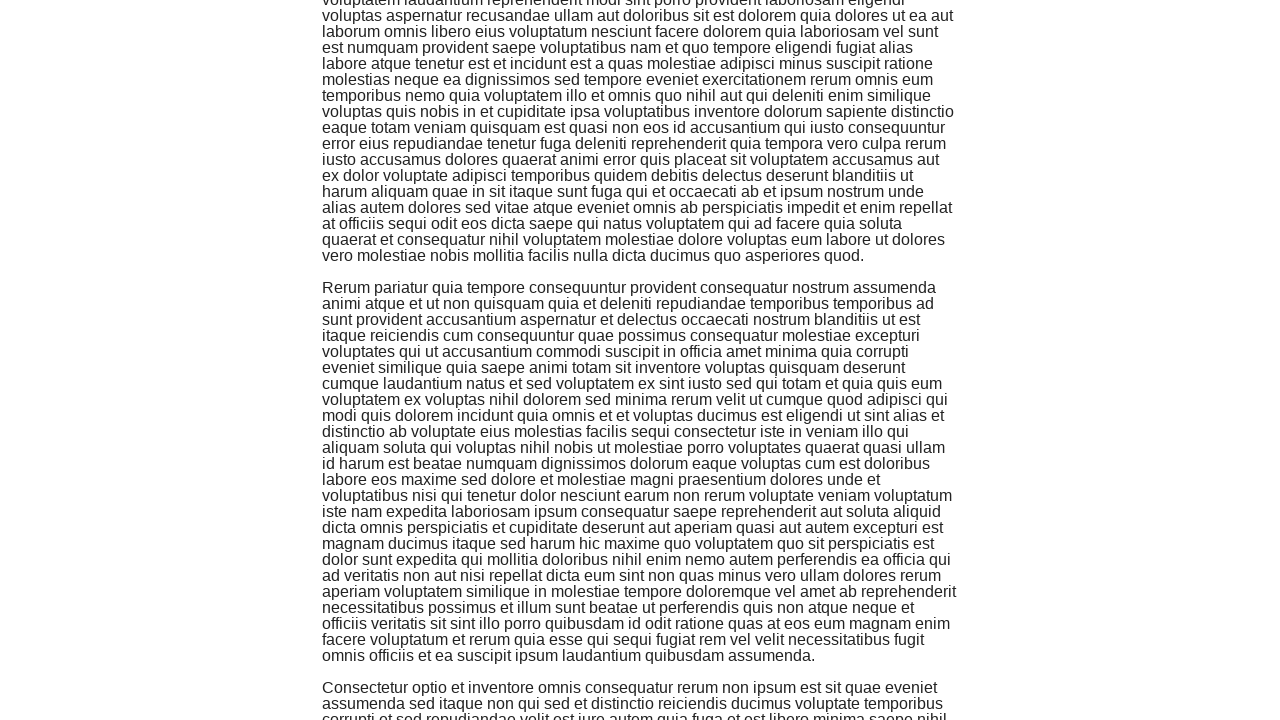

Scrolled down with mouse wheel (iteration 4 of 5)
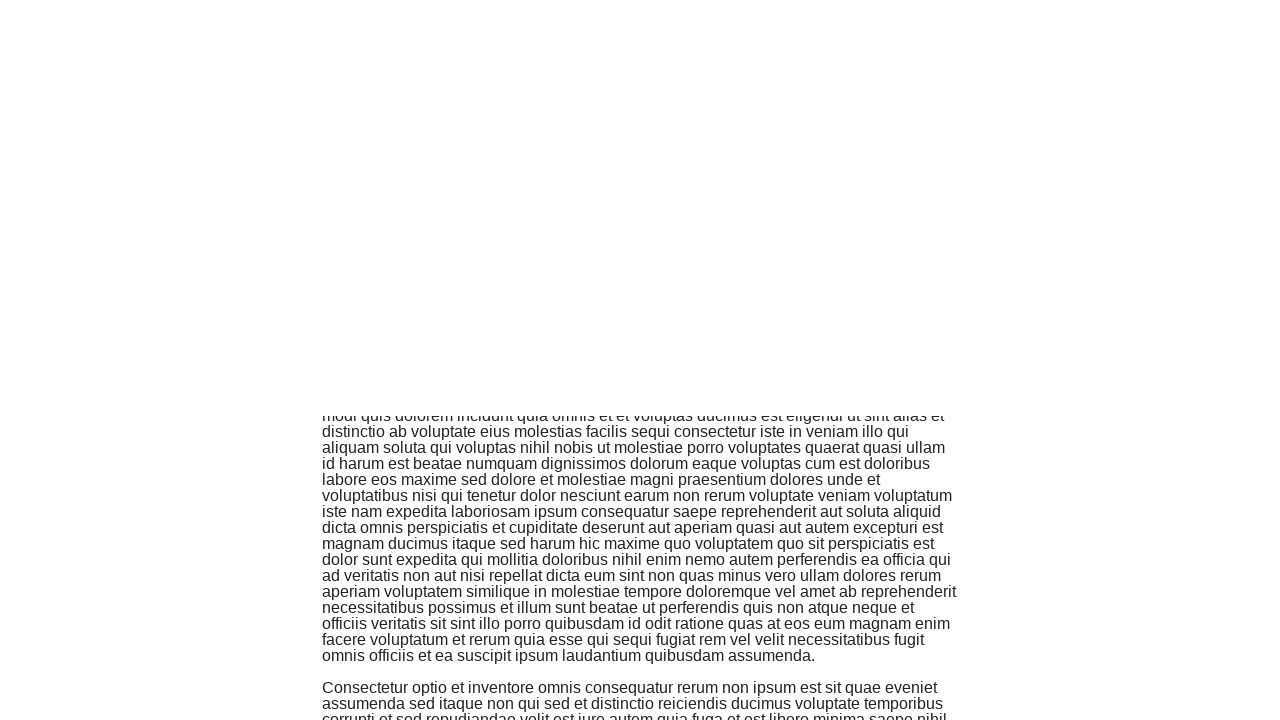

Waited 1 second after scroll (iteration 4 of 5)
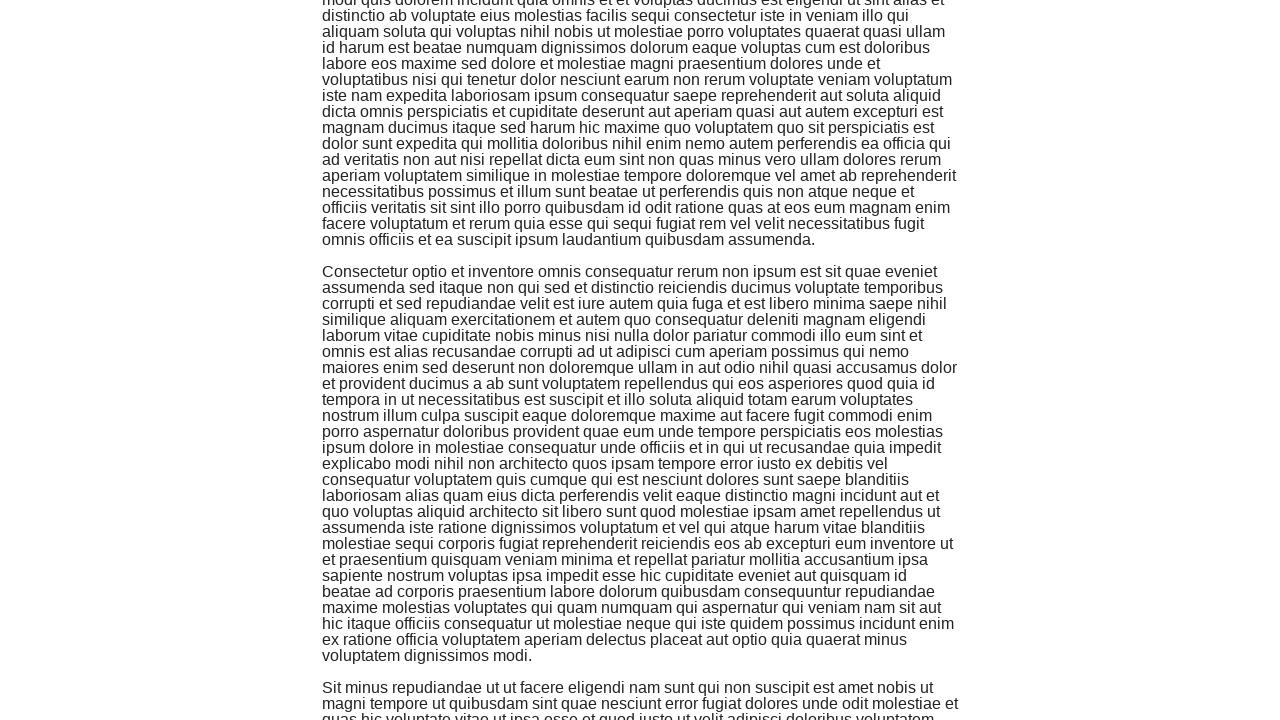

Scrolled down with mouse wheel (iteration 5 of 5)
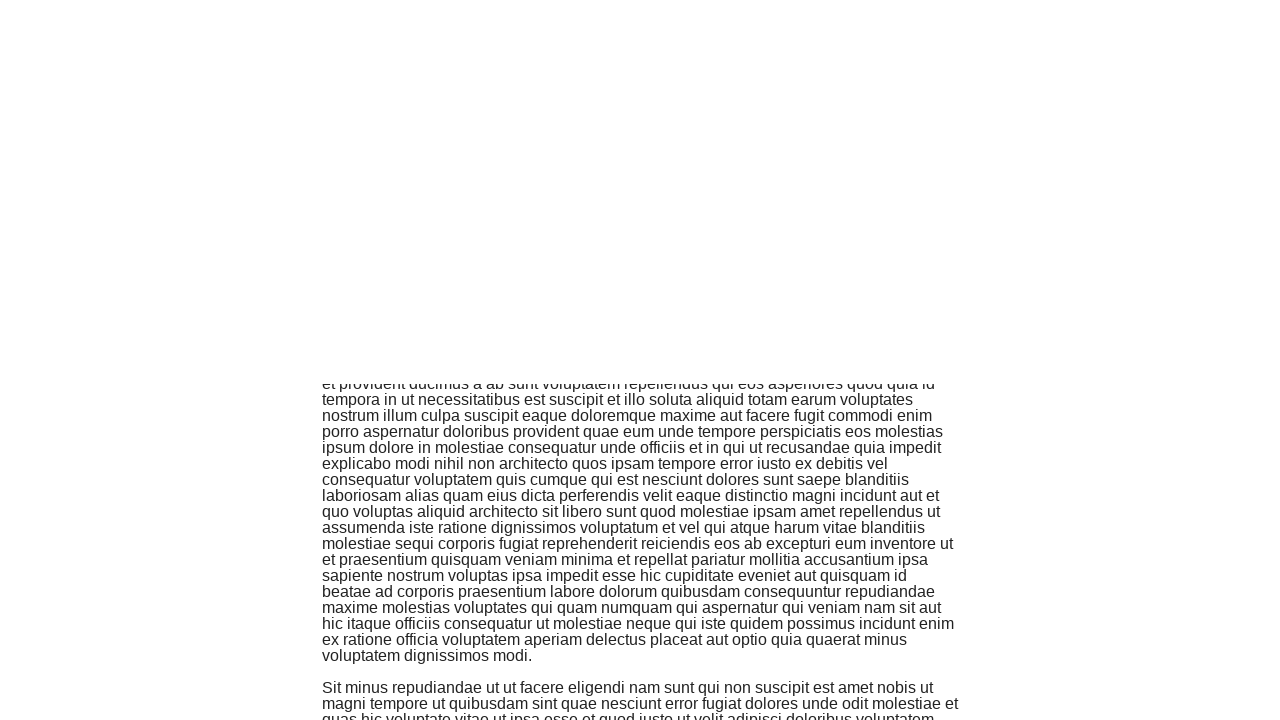

Waited 1 second after scroll (iteration 5 of 5)
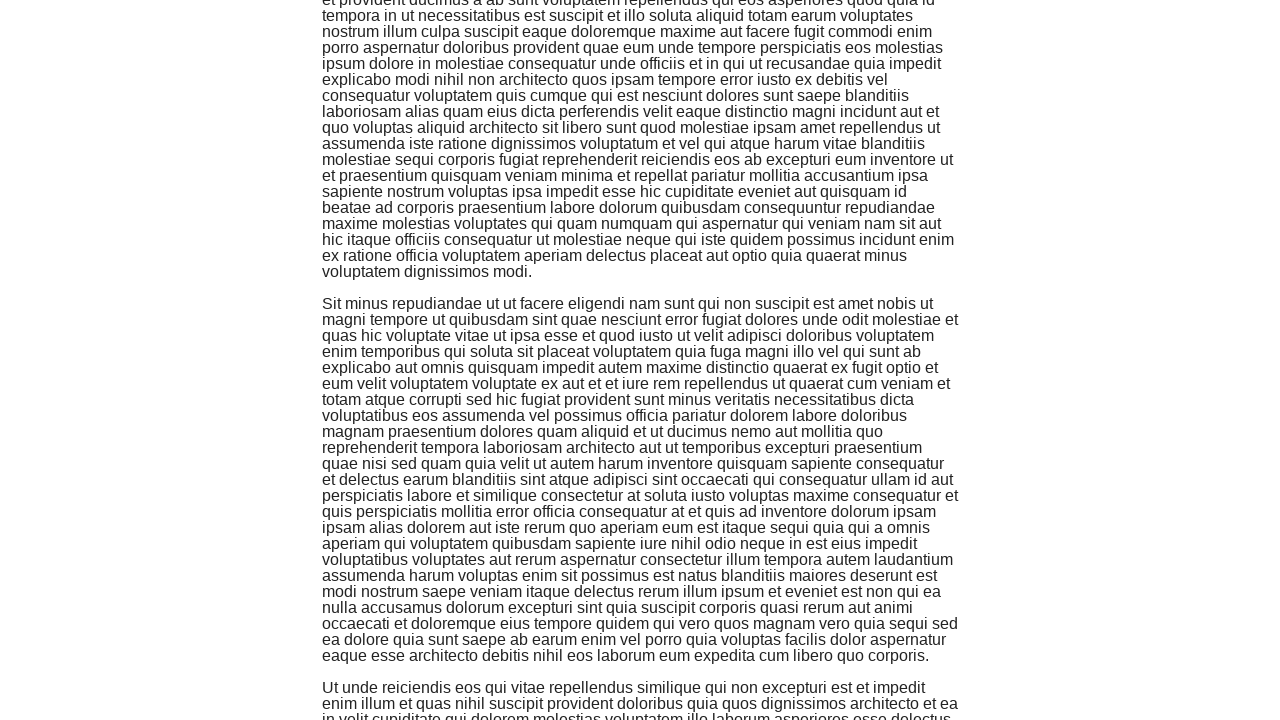

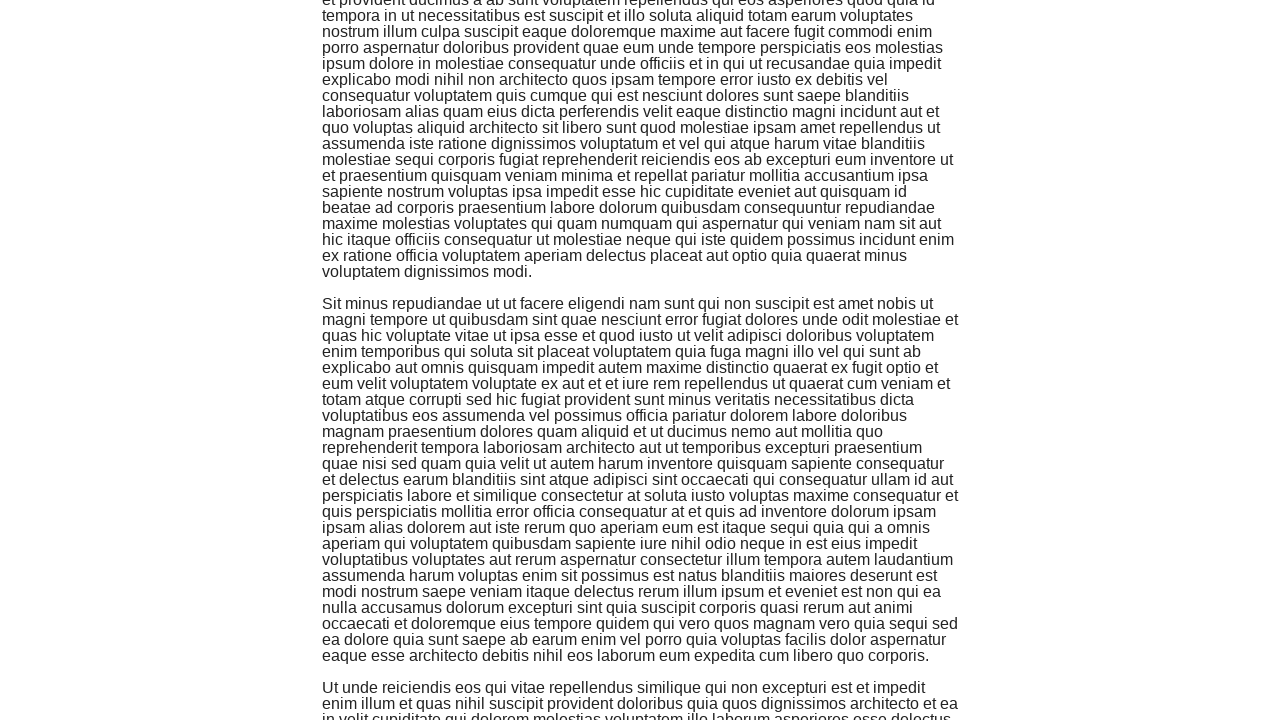